Tests a practice form by filling in name, email, password fields and clicking a checkbox

Starting URL: https://rahulshettyacademy.com/angularpractice/

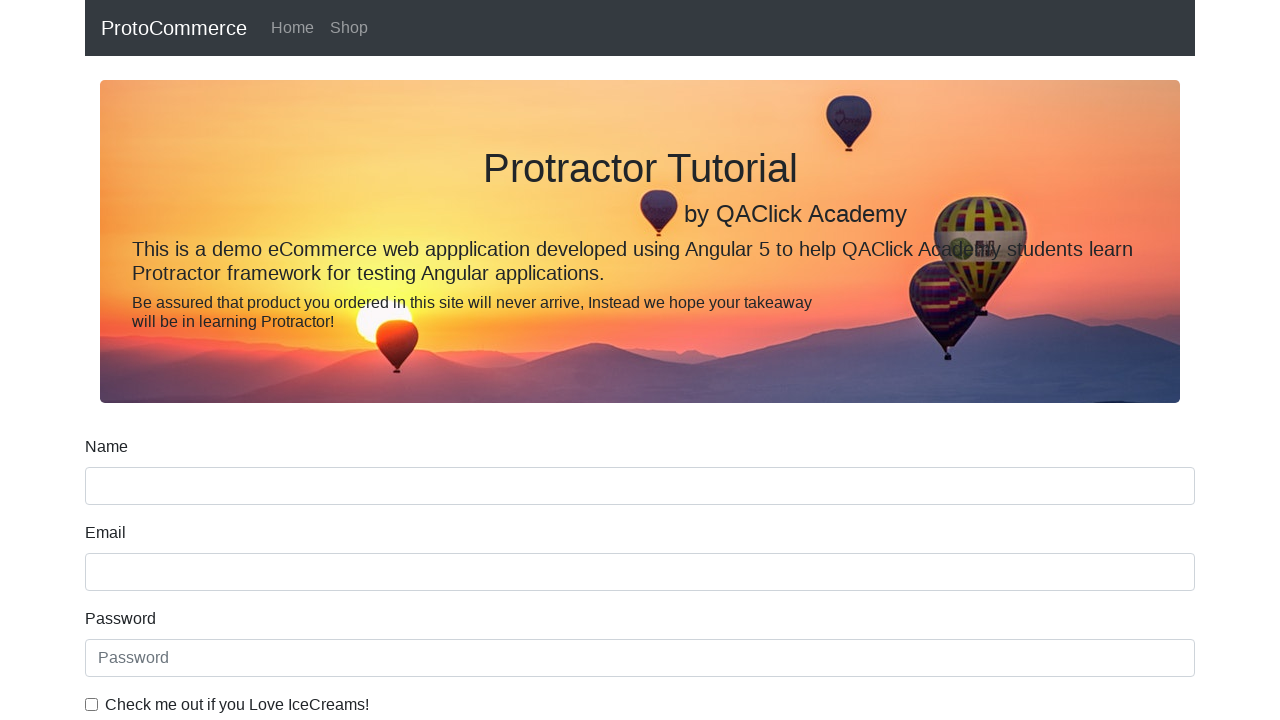

Filled name field with 'Alex' on input[name='name']
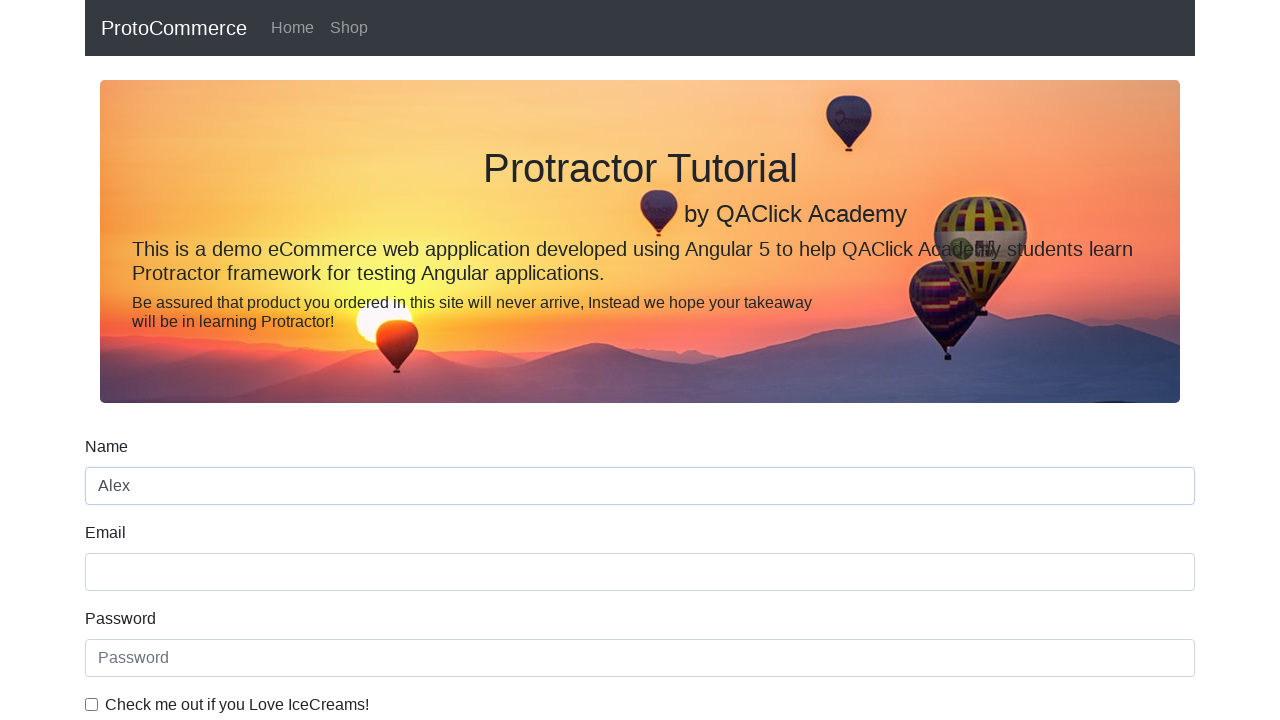

Filled email field with 'Alex@gmail.com' on input[name='email']
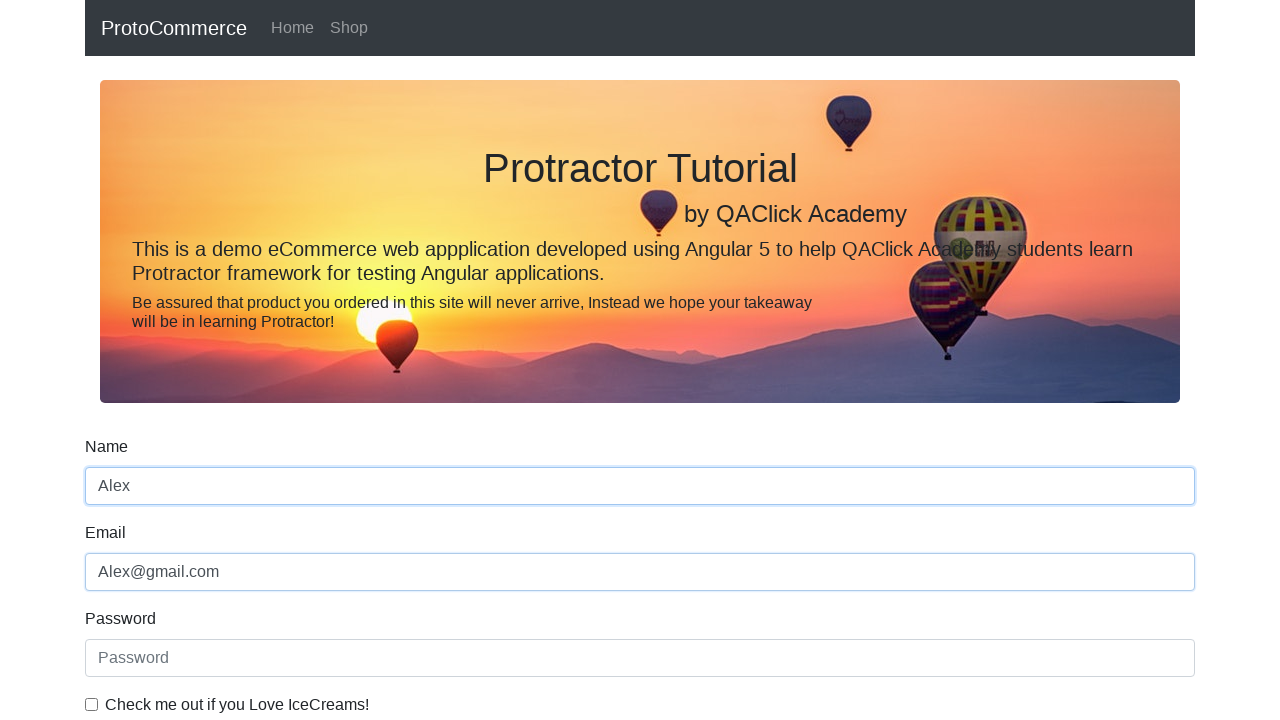

Filled password field with '1234' on #exampleInputPassword1
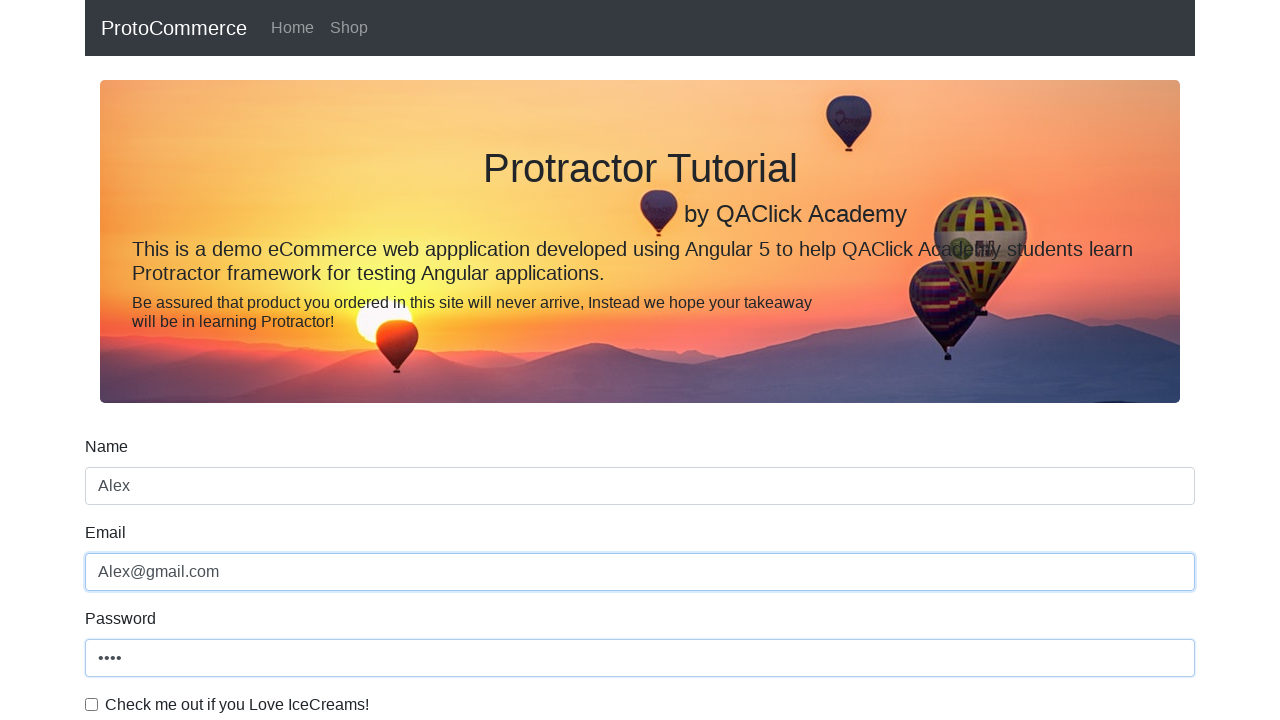

Clicked checkbox to agree to terms at (92, 704) on #exampleCheck1
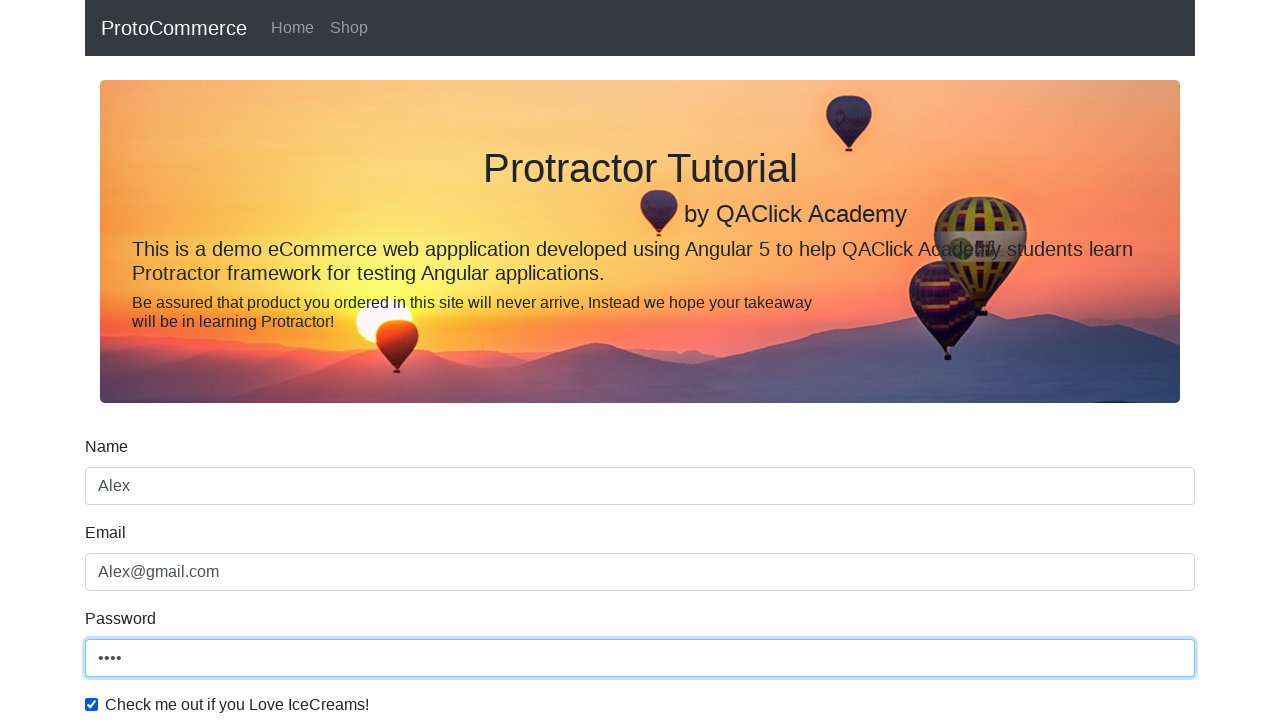

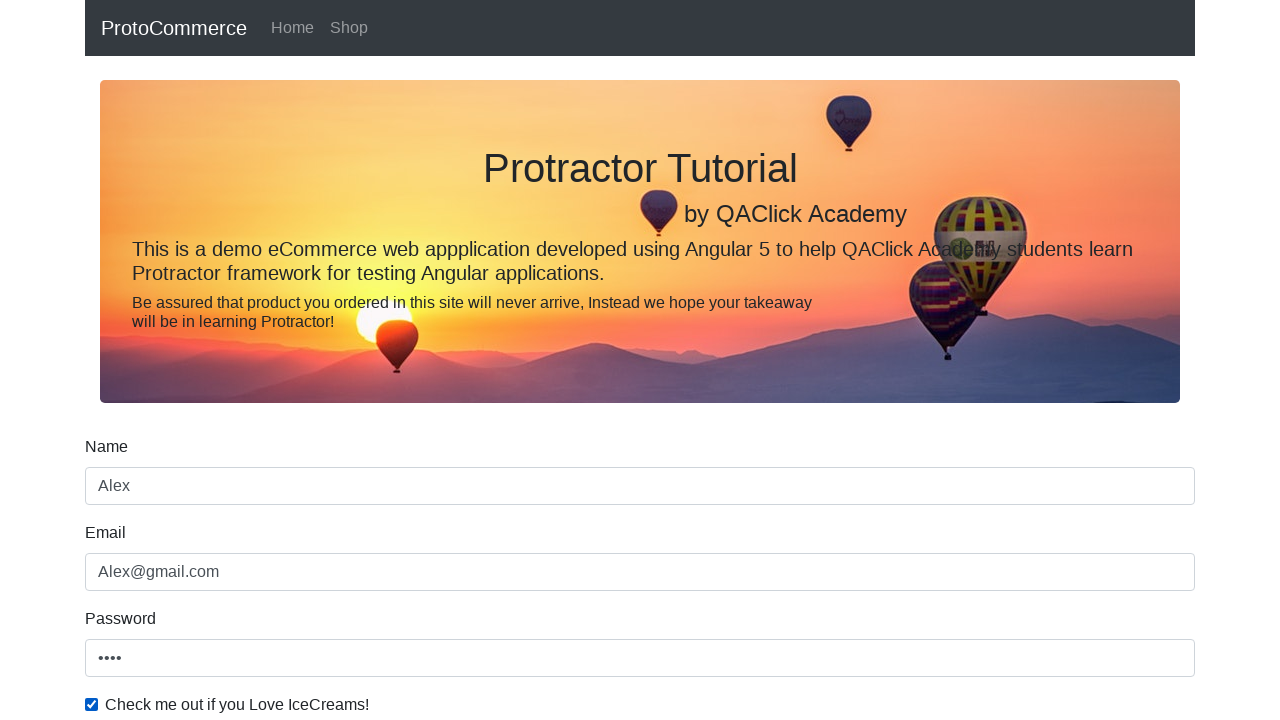